Tests handling a modal dialog by waiting for it to appear and clicking the Close button

Starting URL: http://the-internet.herokuapp.com/entry_ad

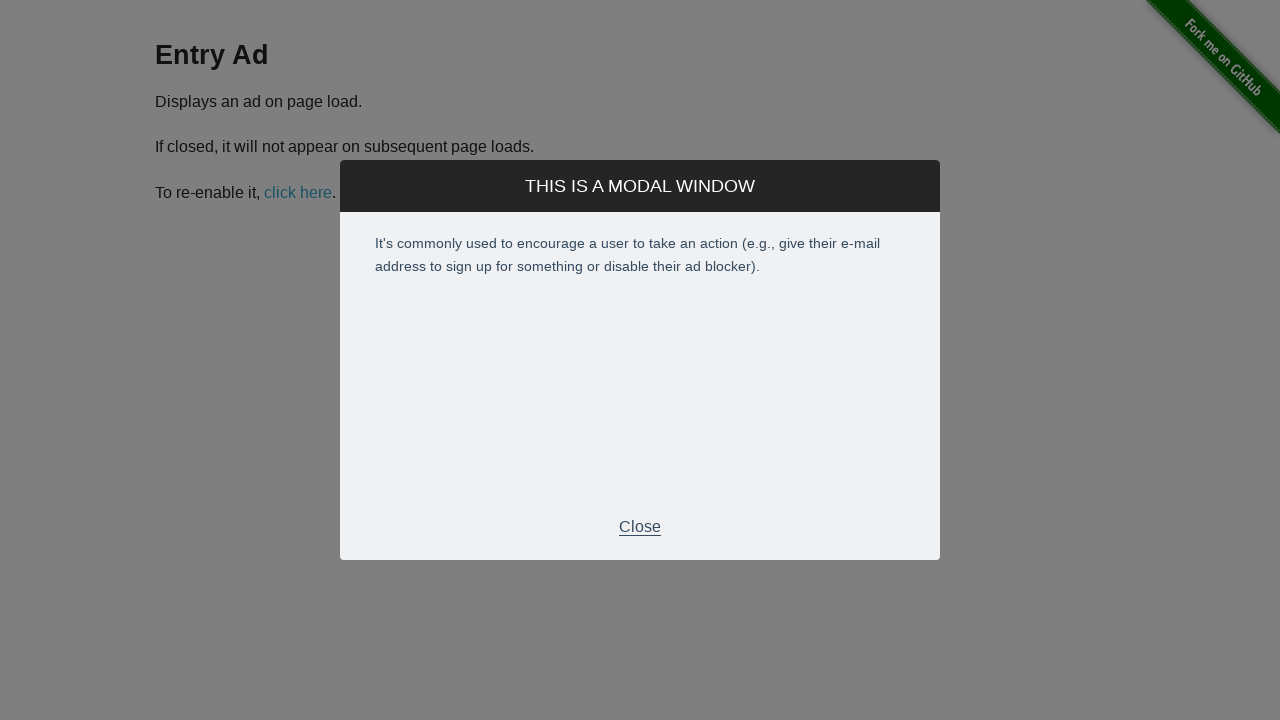

Modal dialog appeared on the page
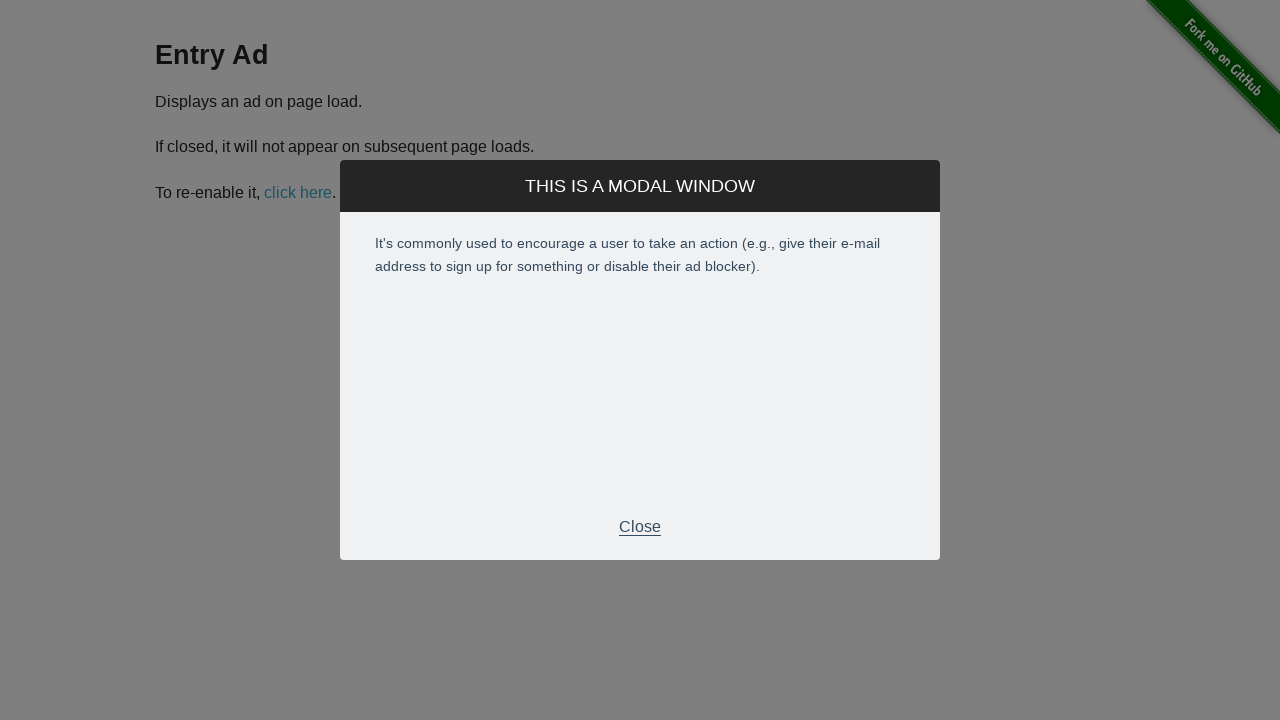

Clicked the Close button in the modal footer at (640, 527) on .modal-footer p
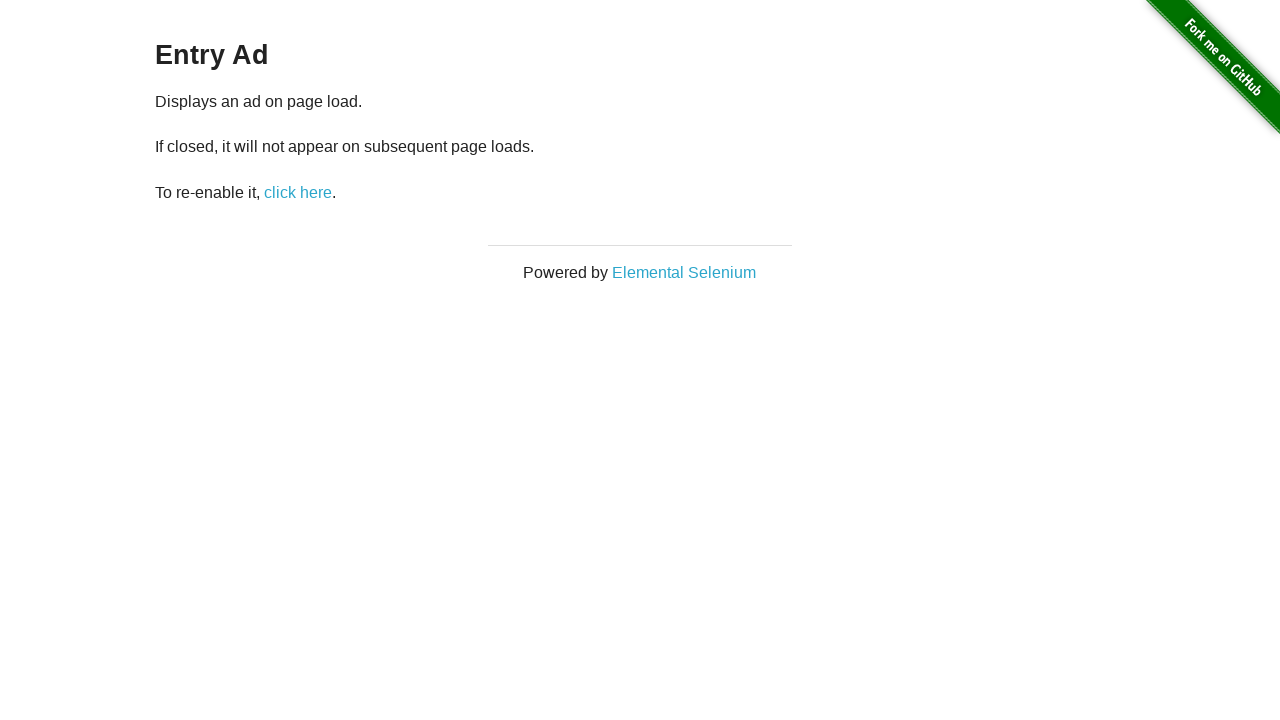

Modal dialog closed successfully
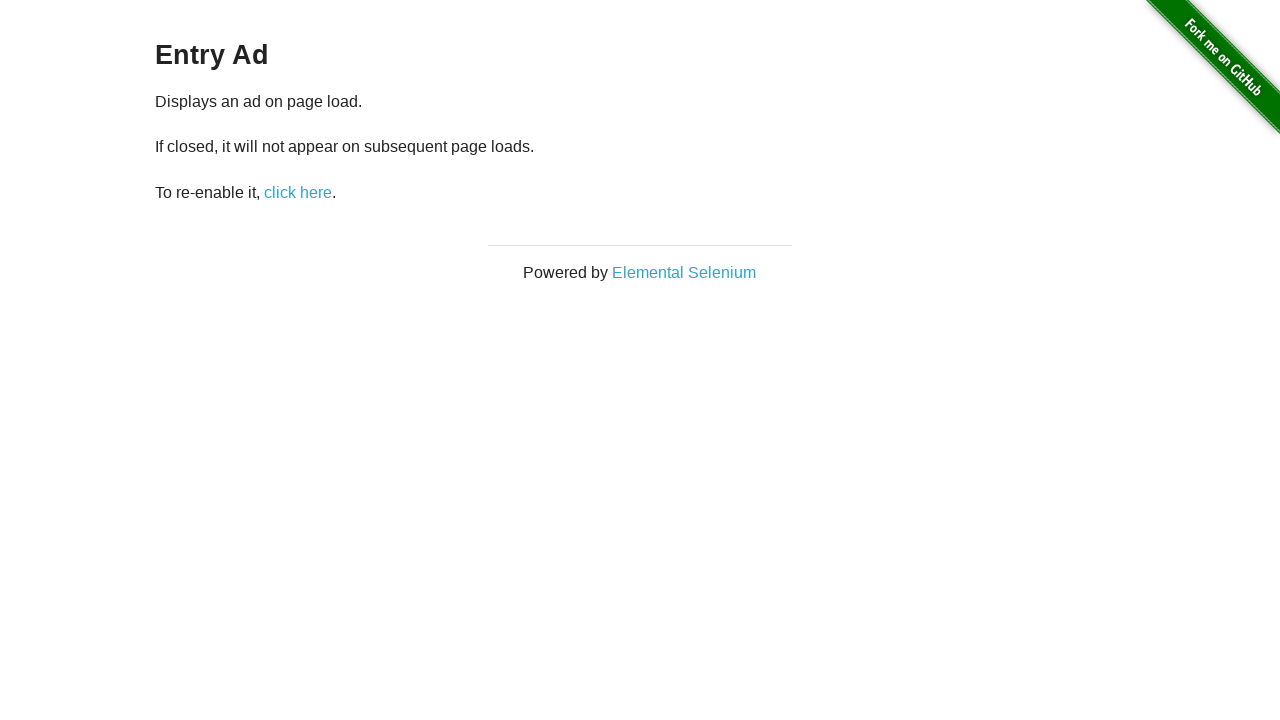

Retrieved content text from page: Entry Ad

Displays an ad on page load.

If closed, it will not appear on subsequent page loads.

To re-enable it, click here.
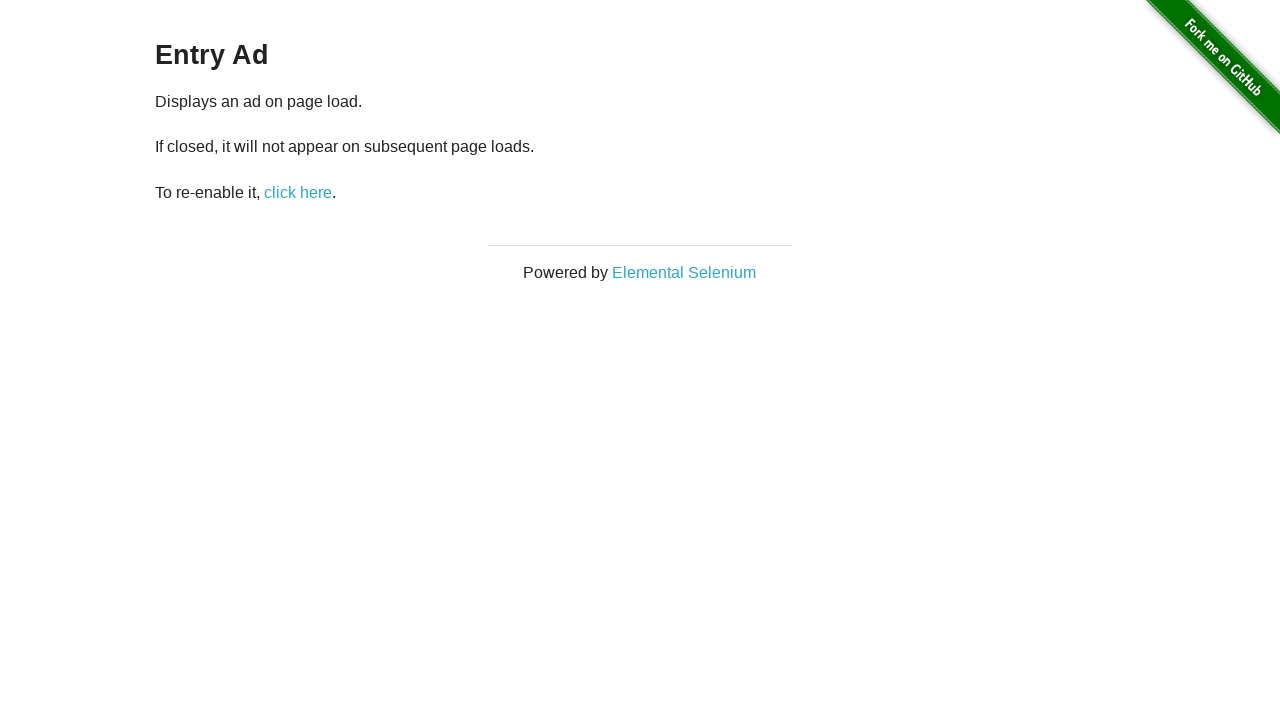

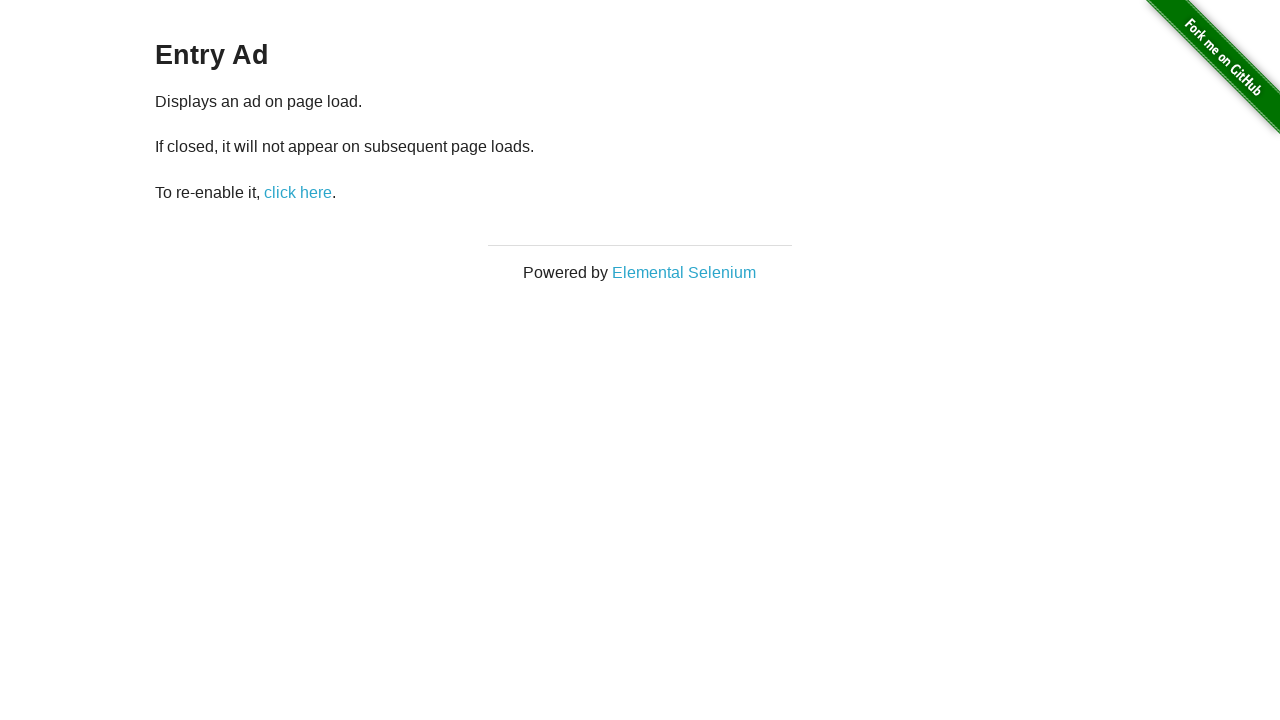